Tests various interactions on Omayo blogspot including scrolling, clicking a dropdown menu, navigating to Facebook link and back, waiting for a timer-enabled button to become clickable, clicking it, and handling the resulting alert popup.

Starting URL: https://omayo.blogspot.com/

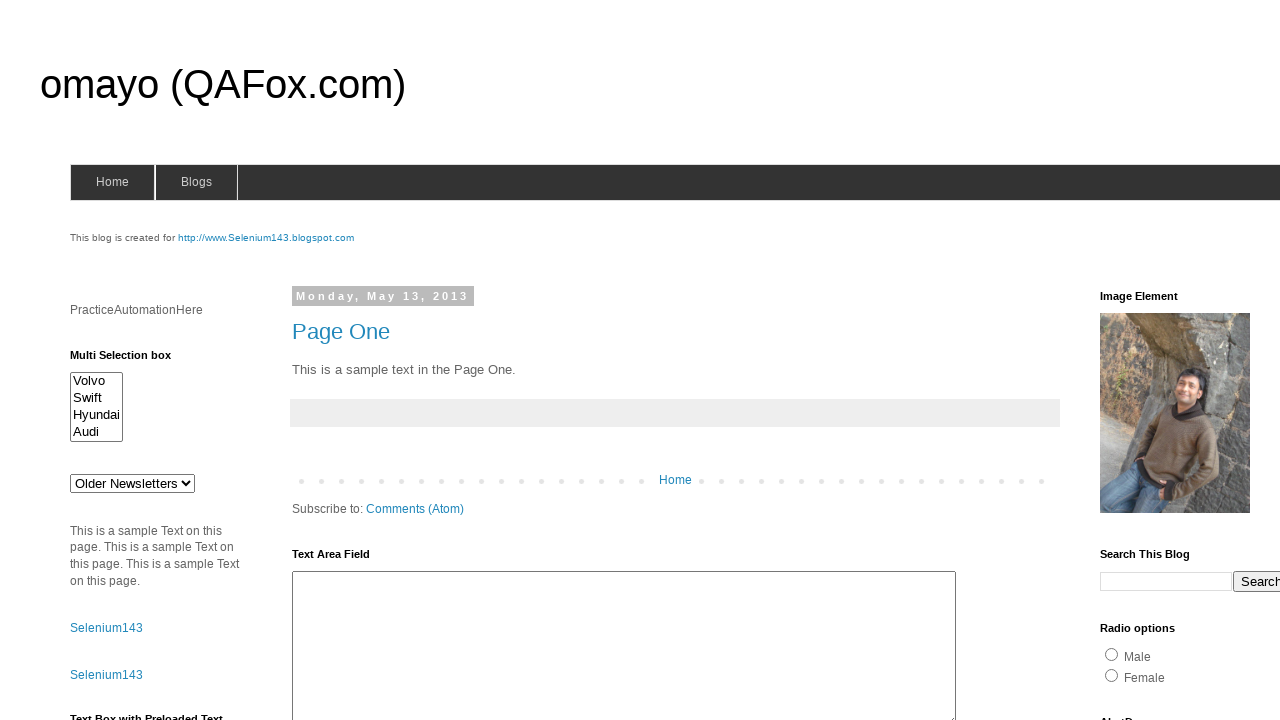

Clicked on title element at (640, 84) on .title
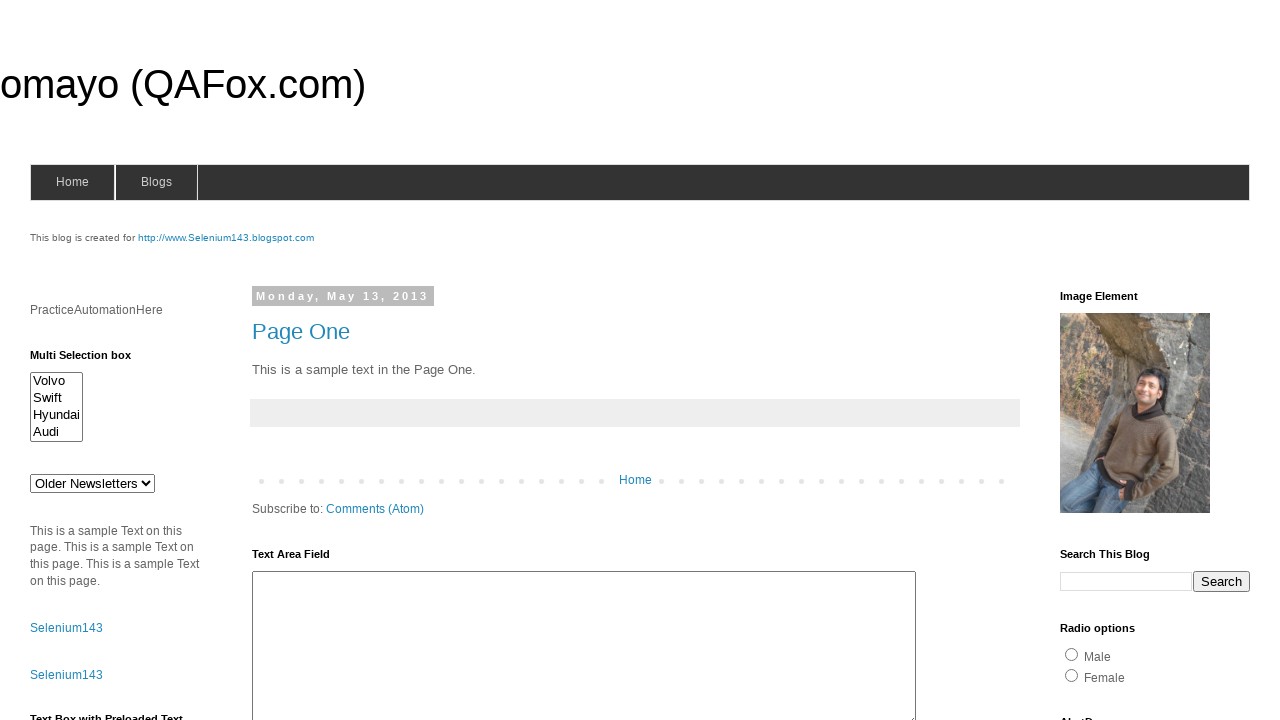

Scrolled to bottom of page
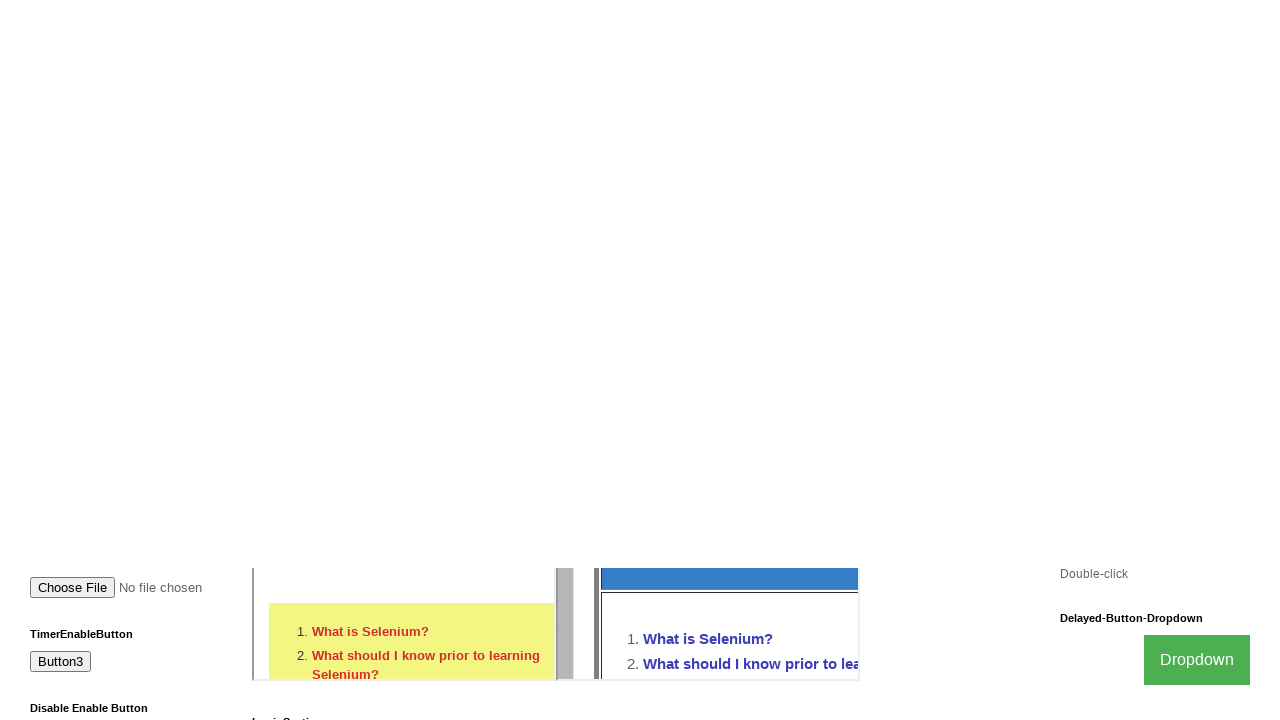

Clicked dropdown button at (1197, 92) on .dropbtn
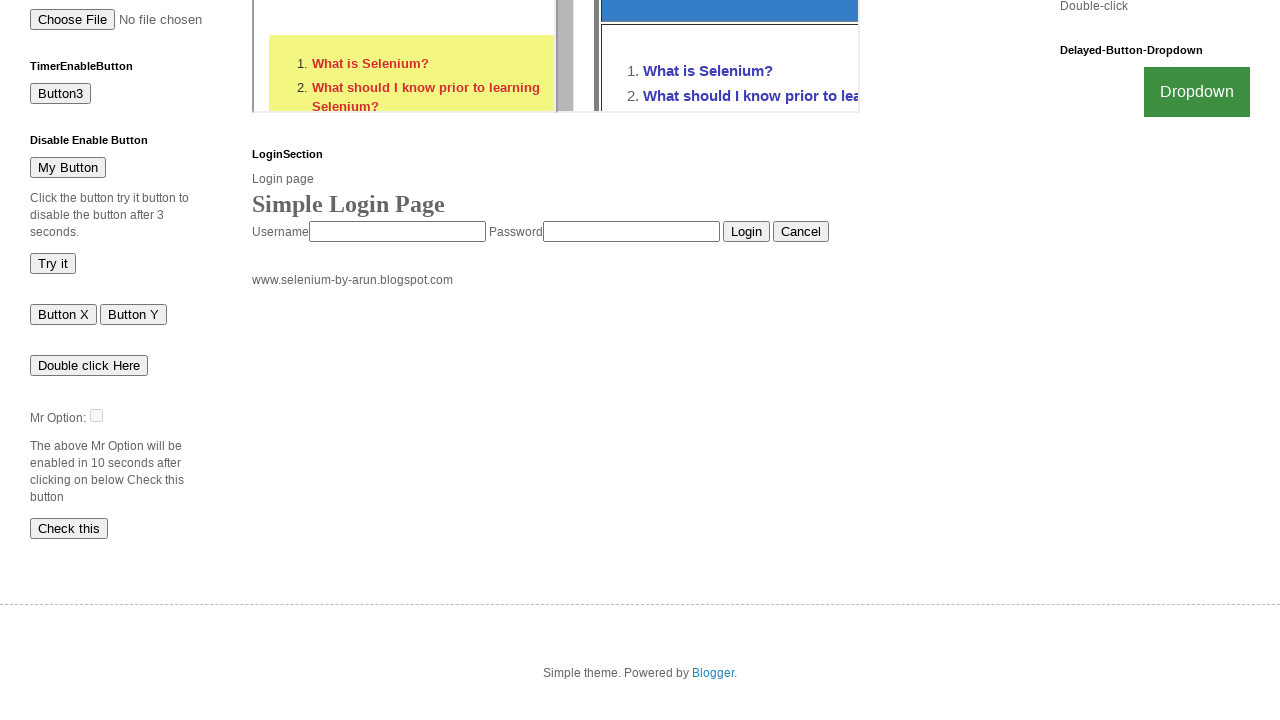

Clicked Facebook link at (1200, 700) on text=Facebook
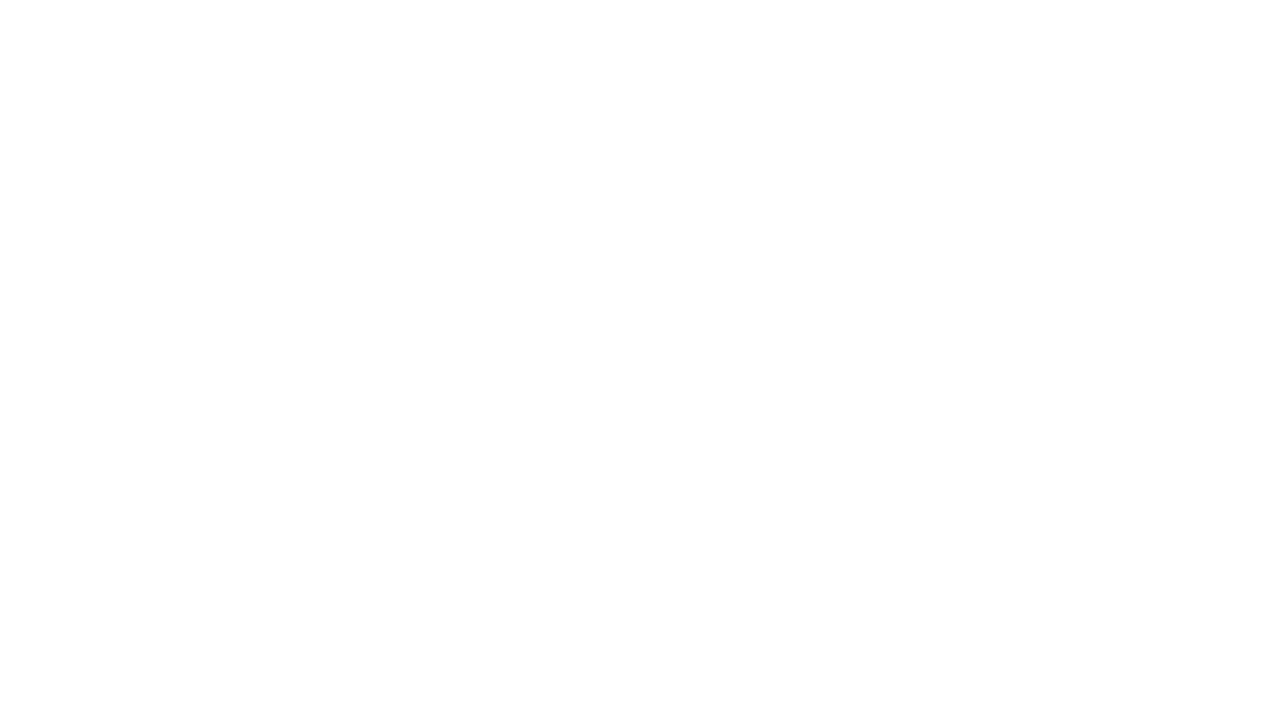

Navigated back from Facebook
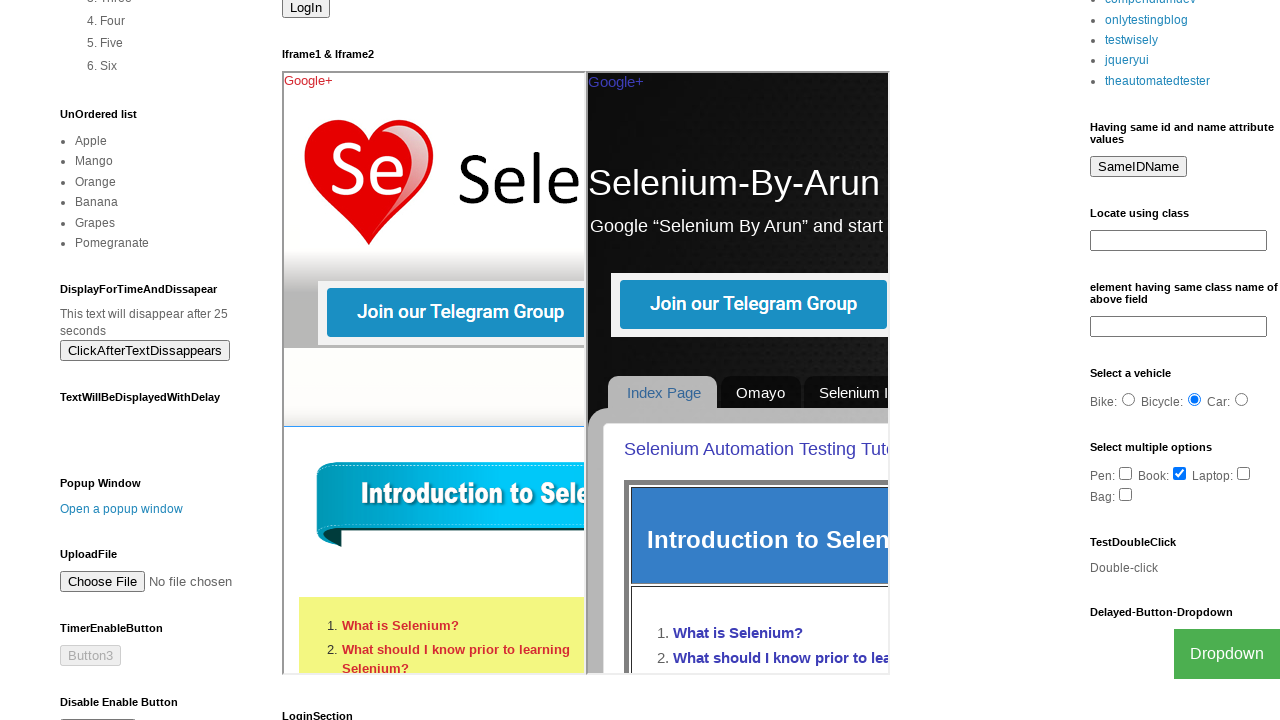

Timer button became enabled after waiting
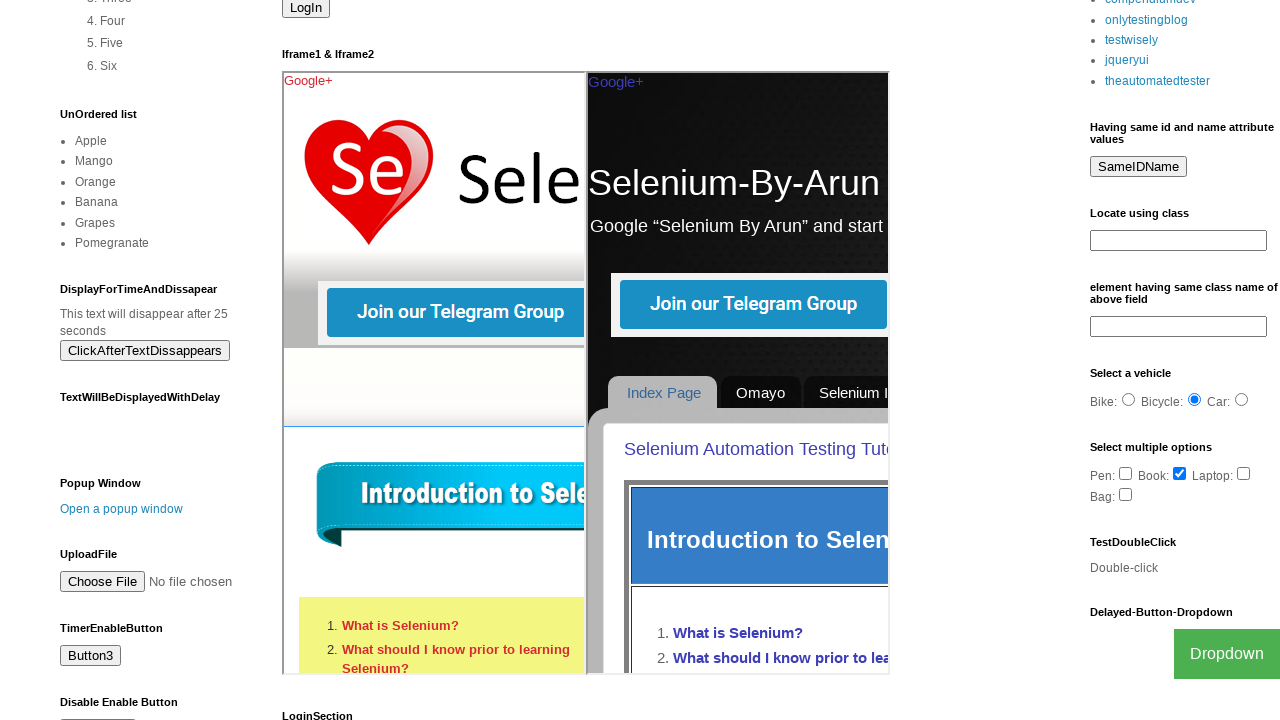

Clicked timer button at (90, 656) on #timerButton
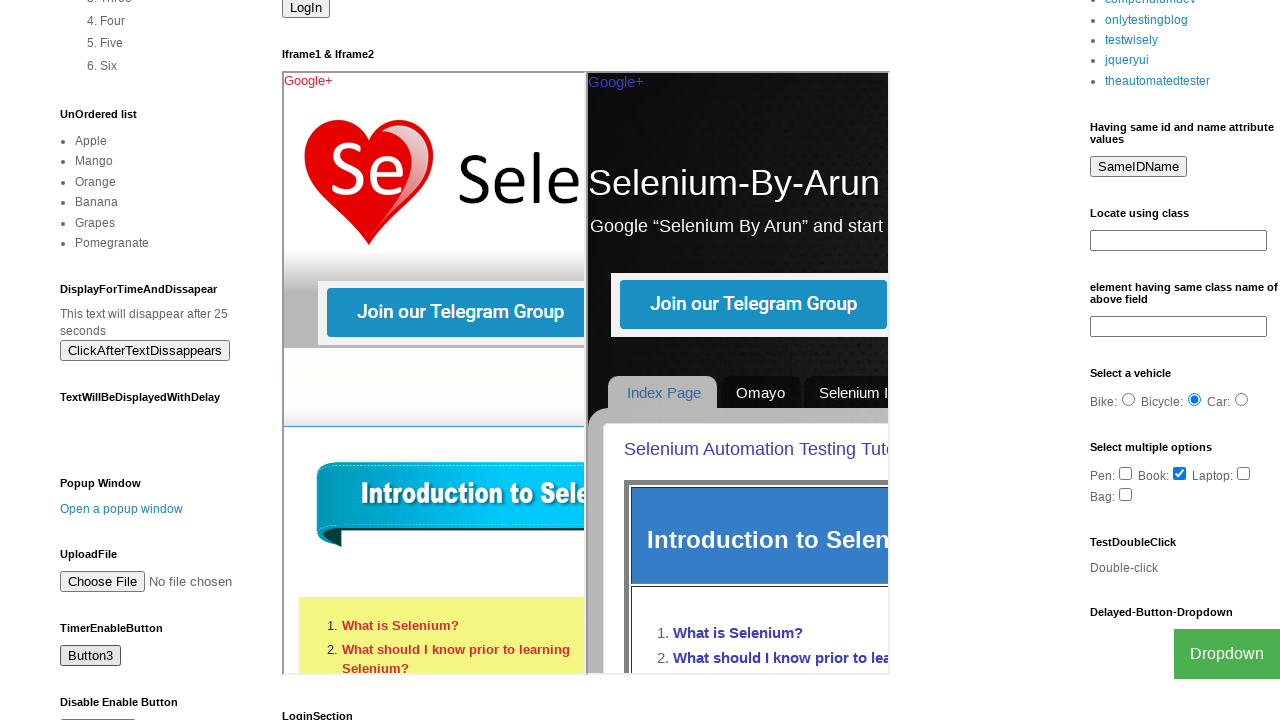

Set up dialog handler to dismiss alerts
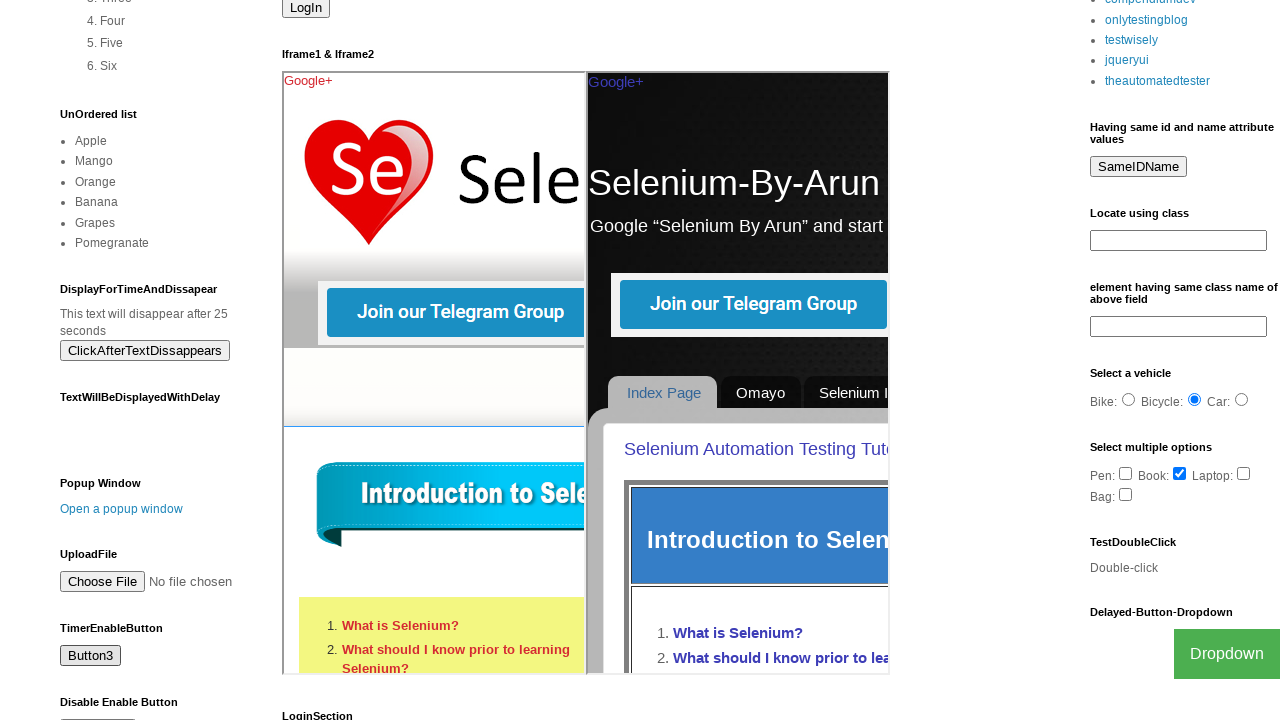

Re-clicked timer button to trigger alert dialog at (90, 656) on #timerButton
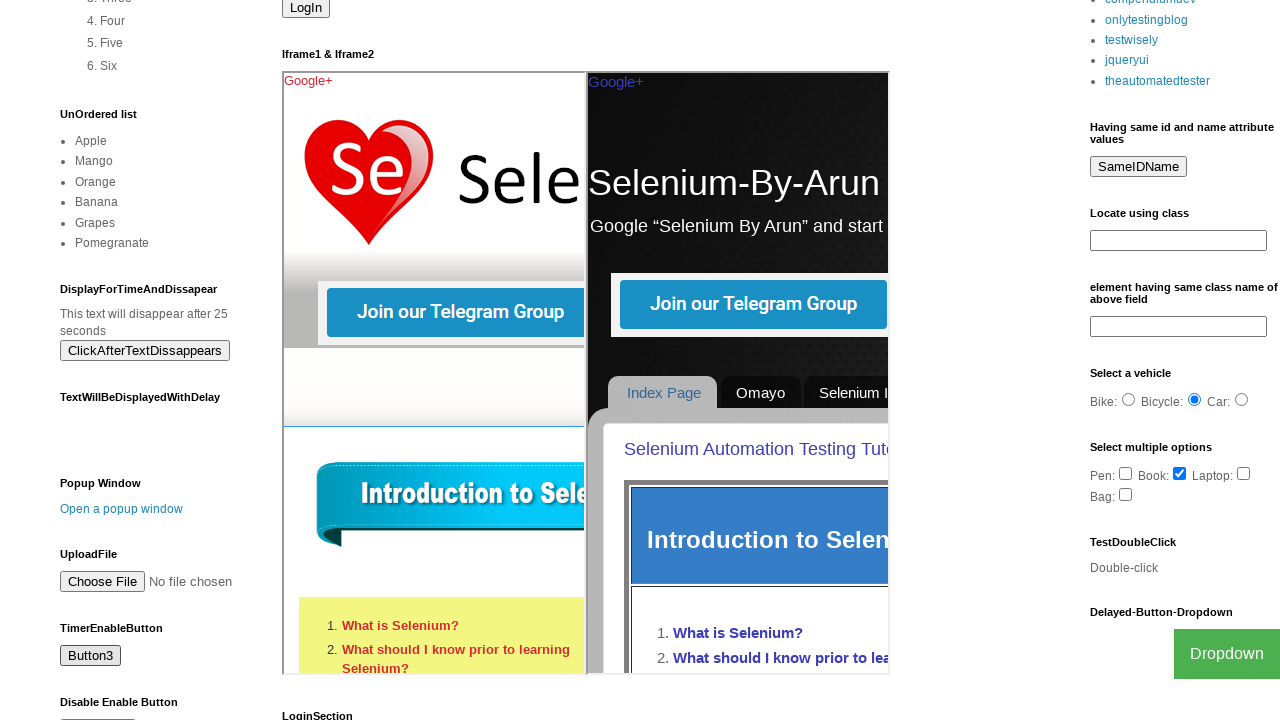

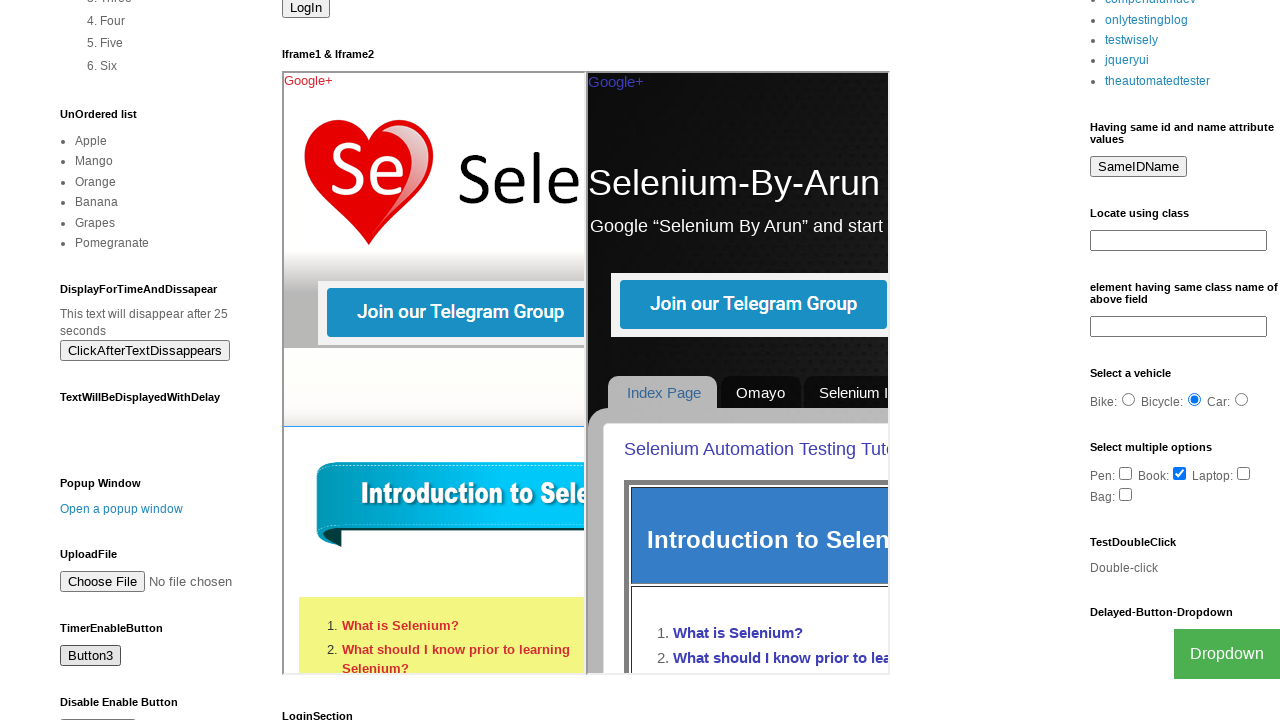